Tests drag and drop functionality by dragging an element and dropping it onto a target element

Starting URL: https://jqueryui.com/droppable/

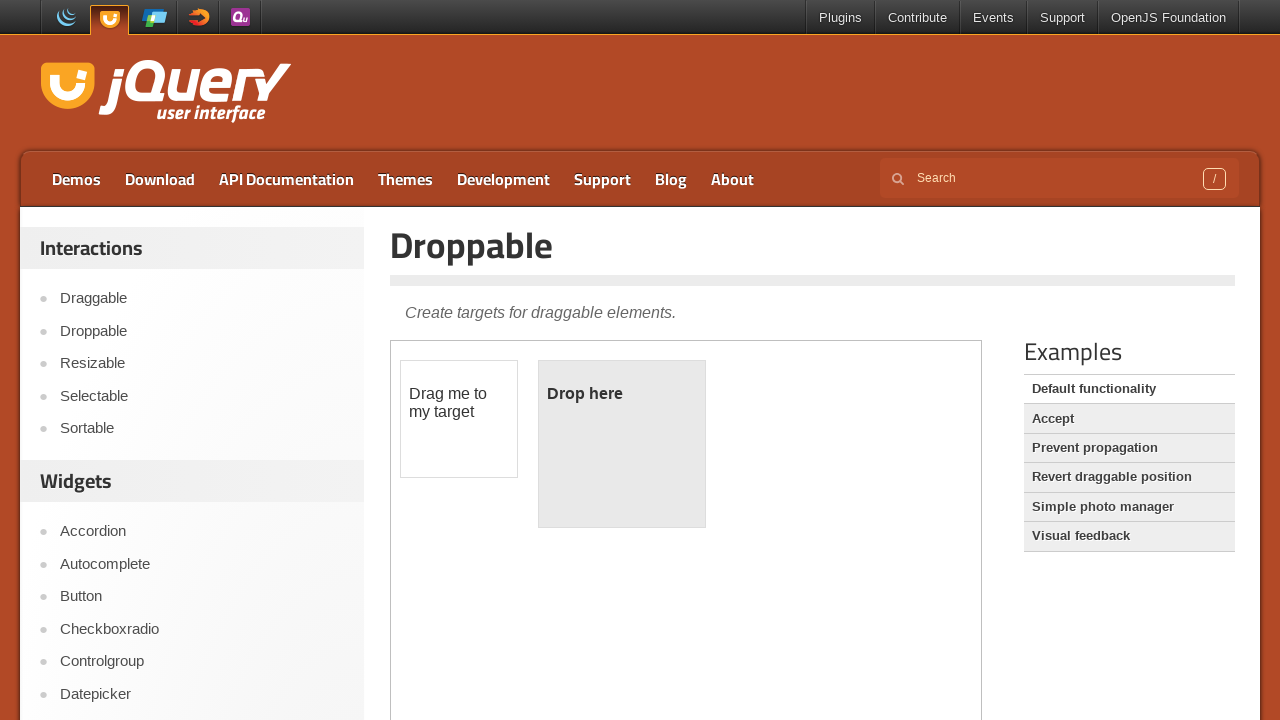

Located the first iframe containing the drag and drop demo
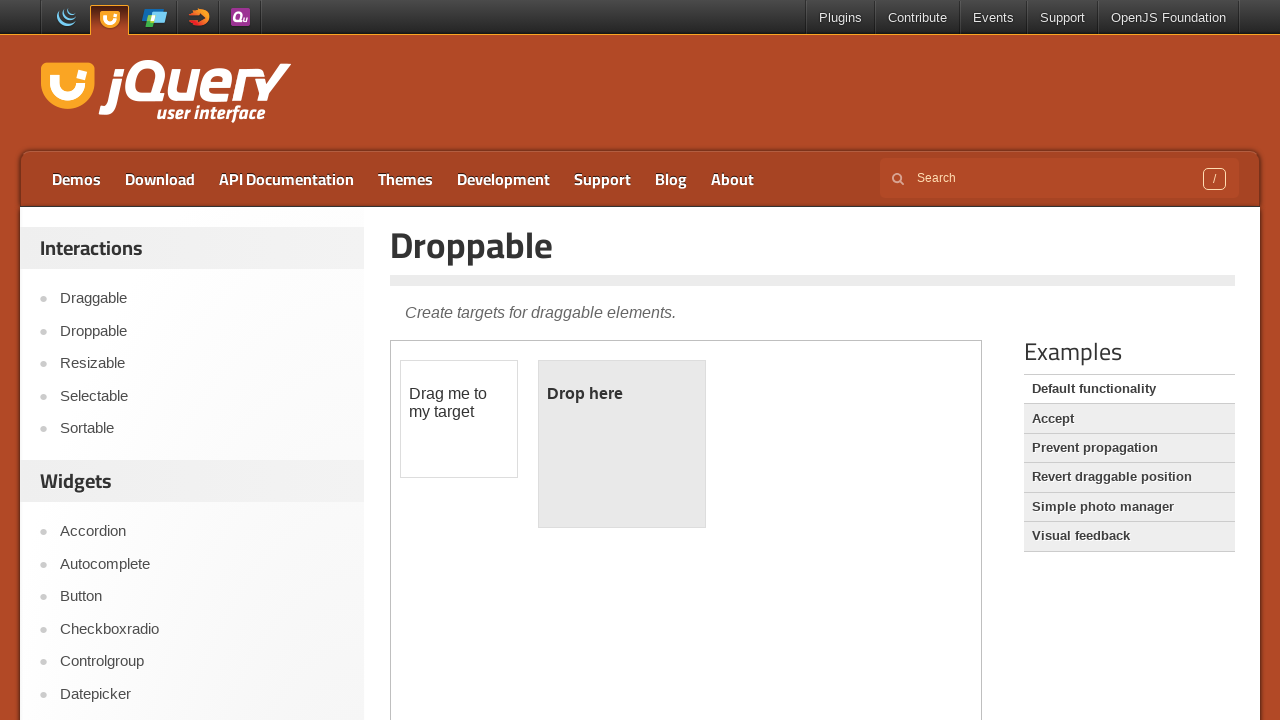

Located the draggable element with id 'draggable'
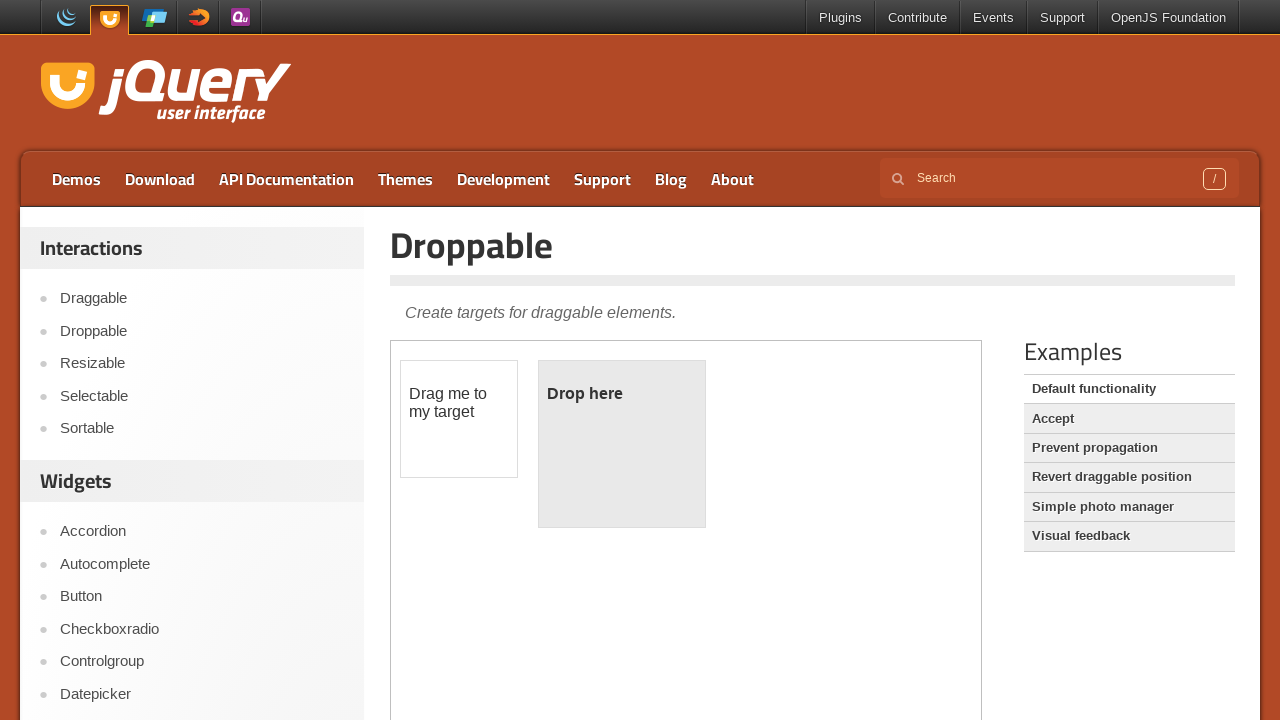

Located the droppable target element with id 'droppable'
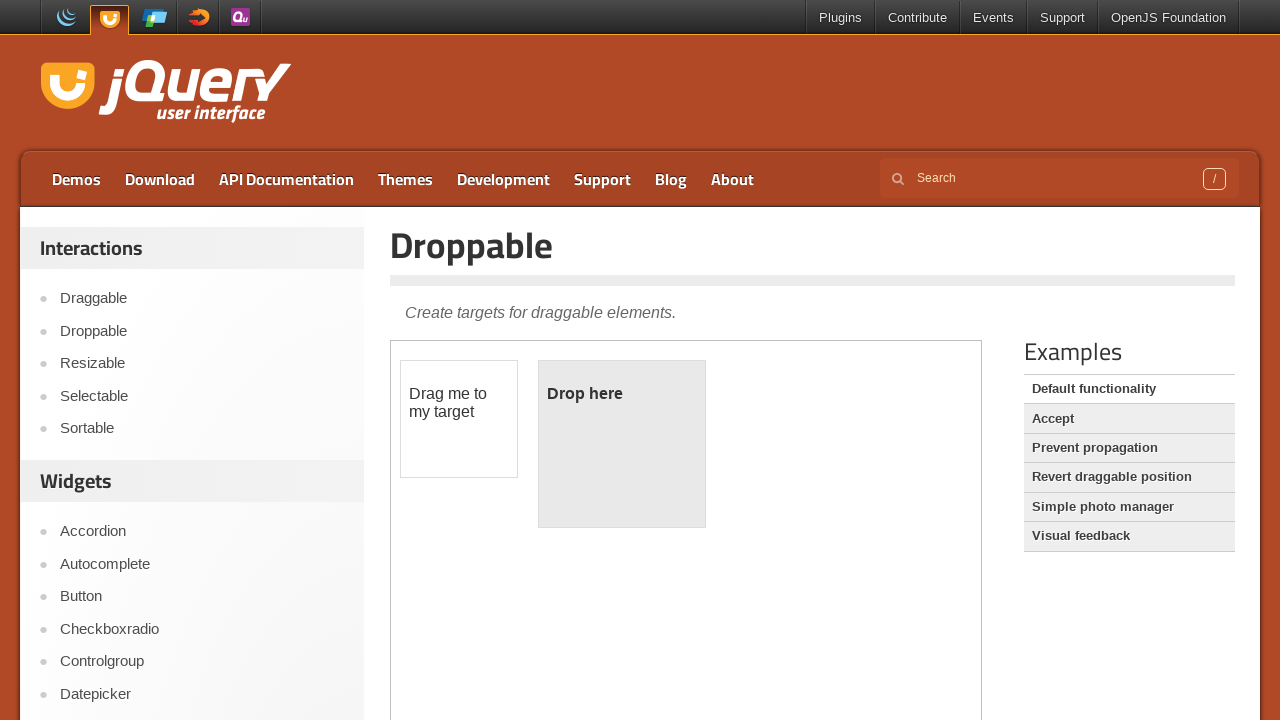

Dragged the draggable element and dropped it onto the droppable target at (622, 444)
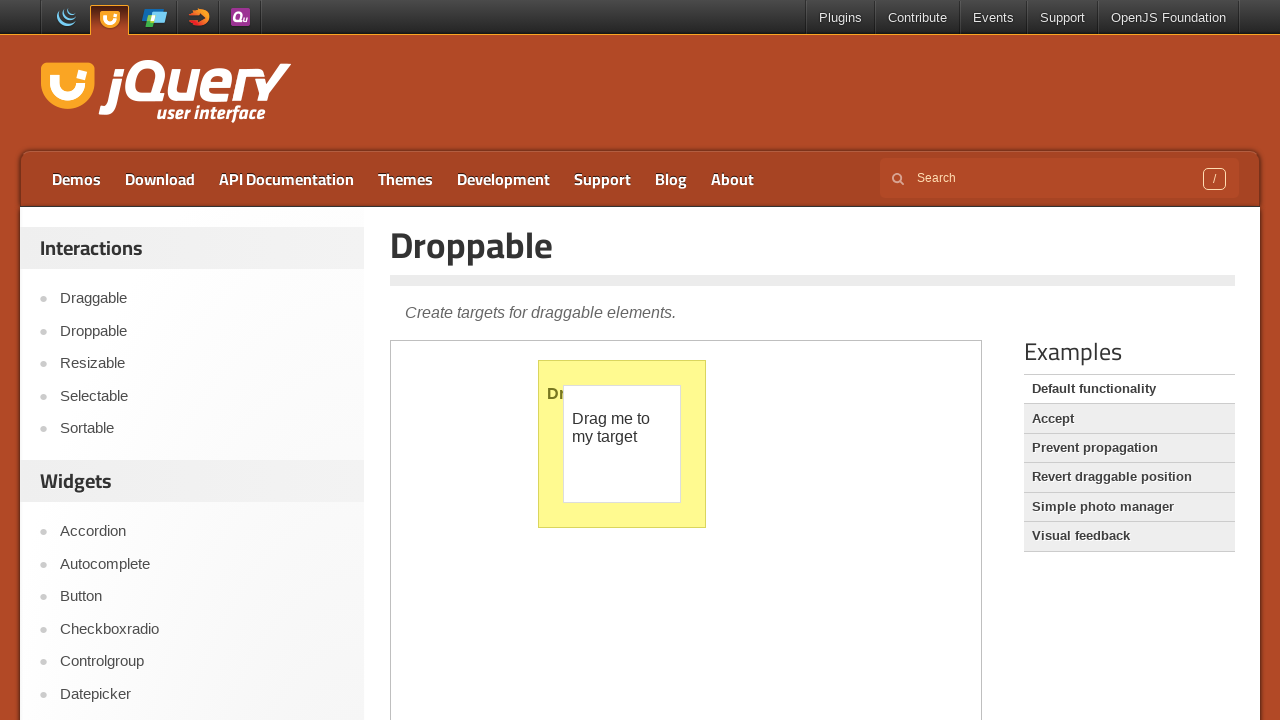

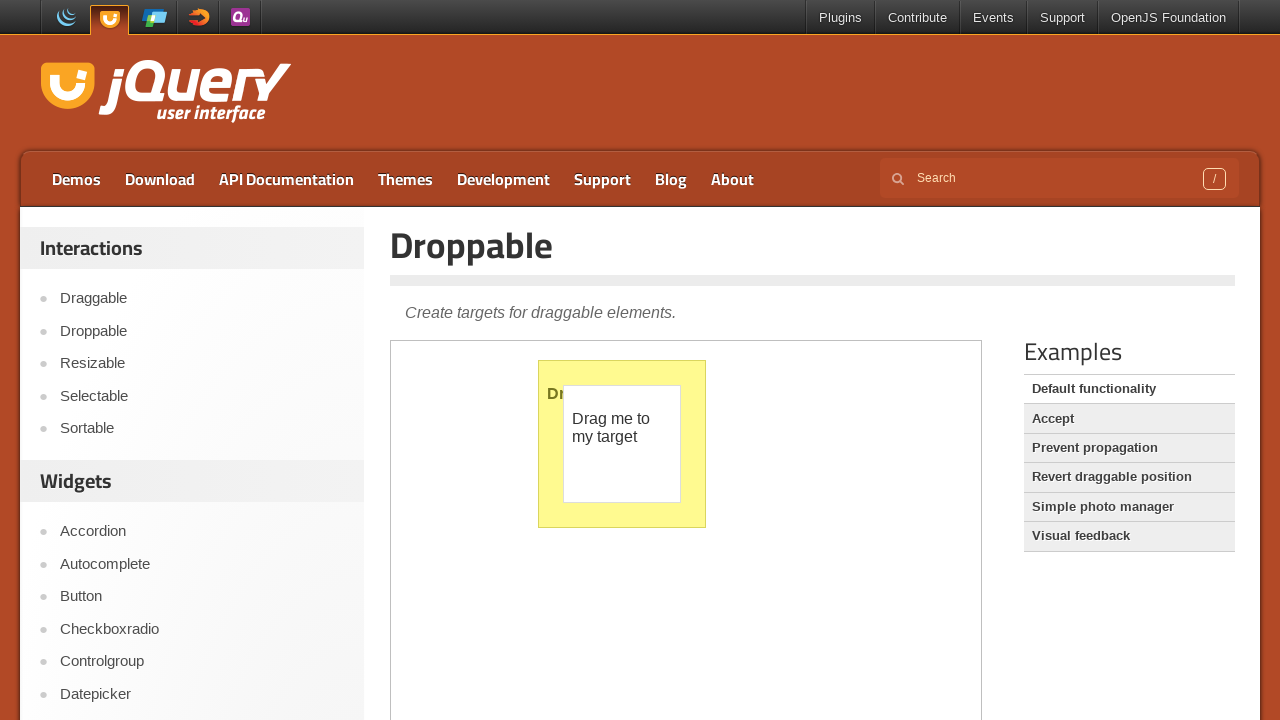